Tests the GreenCart product search functionality by searching for a product using a short name and extracting the actual product name from search results

Starting URL: https://rahulshettyacademy.com/seleniumPractise/#/

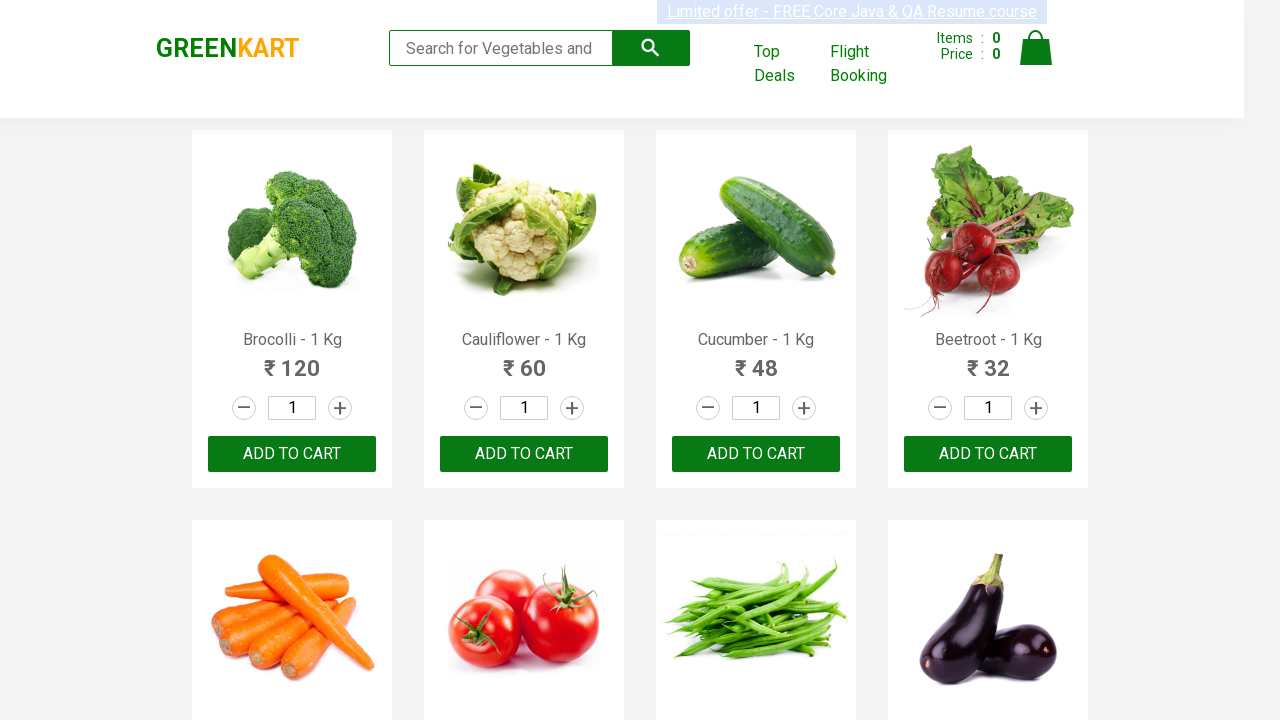

Filled search field with shortname 'tom' on .search-keyword
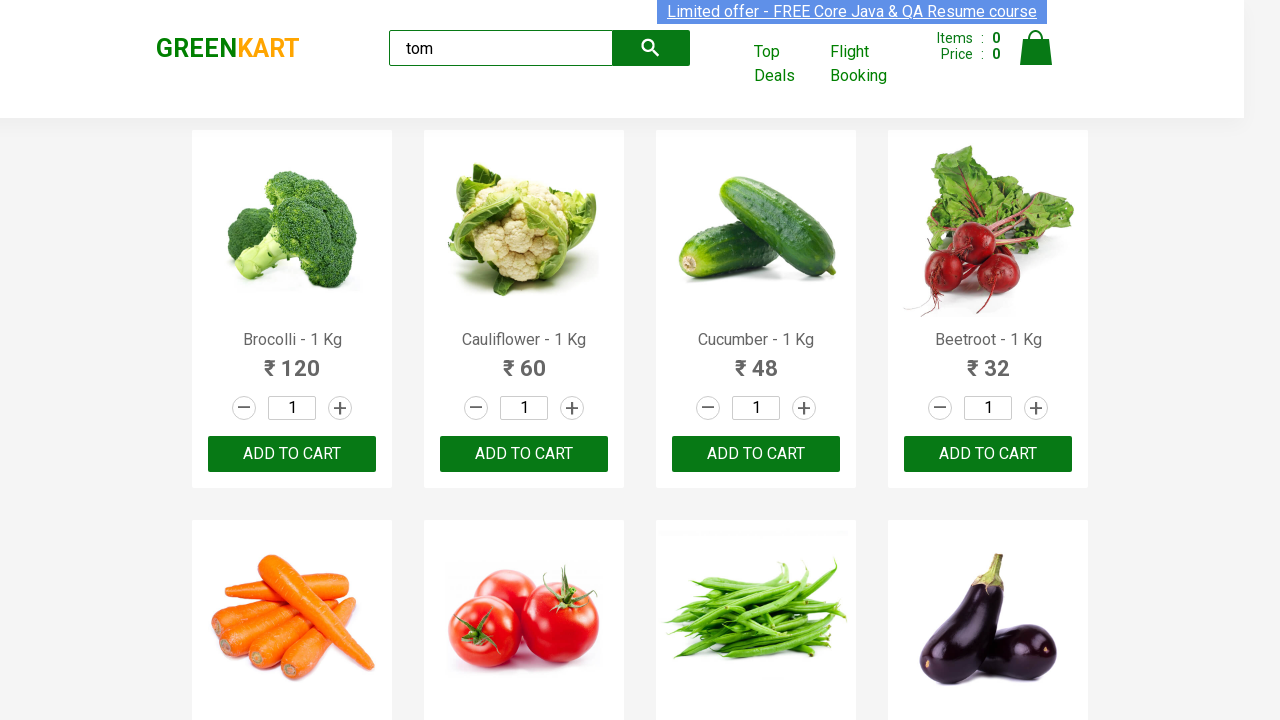

Waited for search results to update
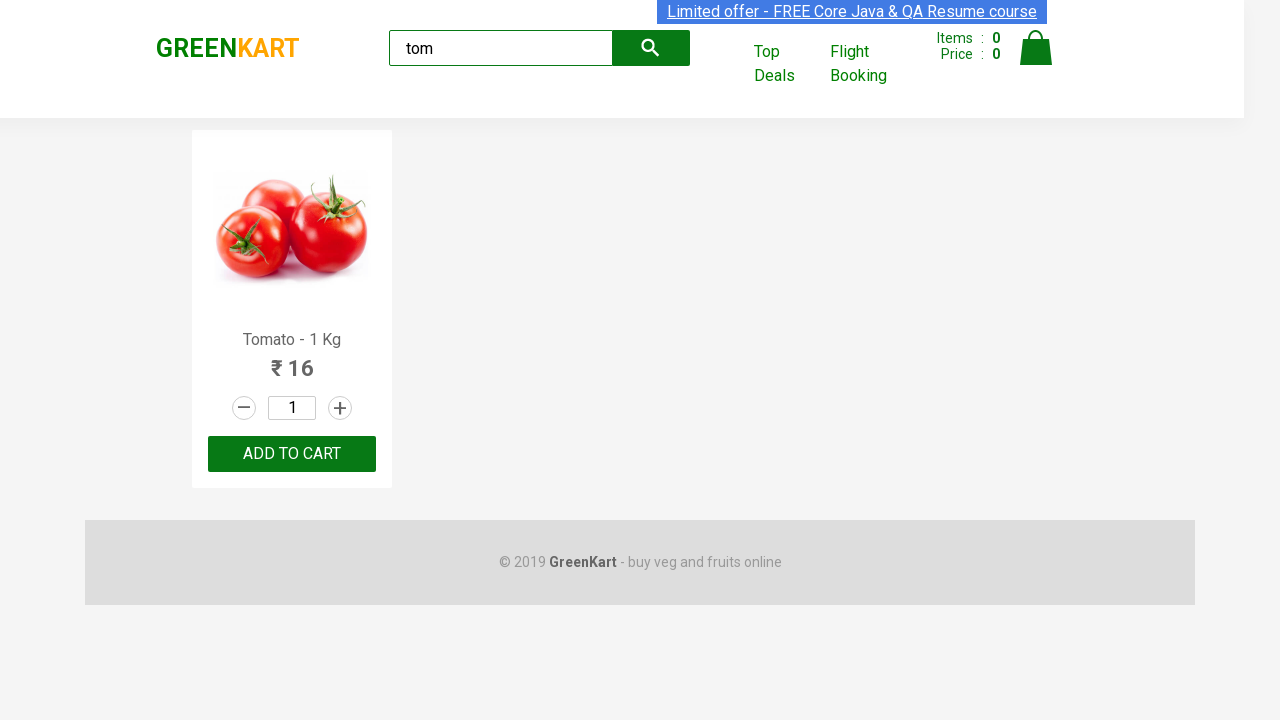

Extracted product name from search results: Tomato - 1 Kg
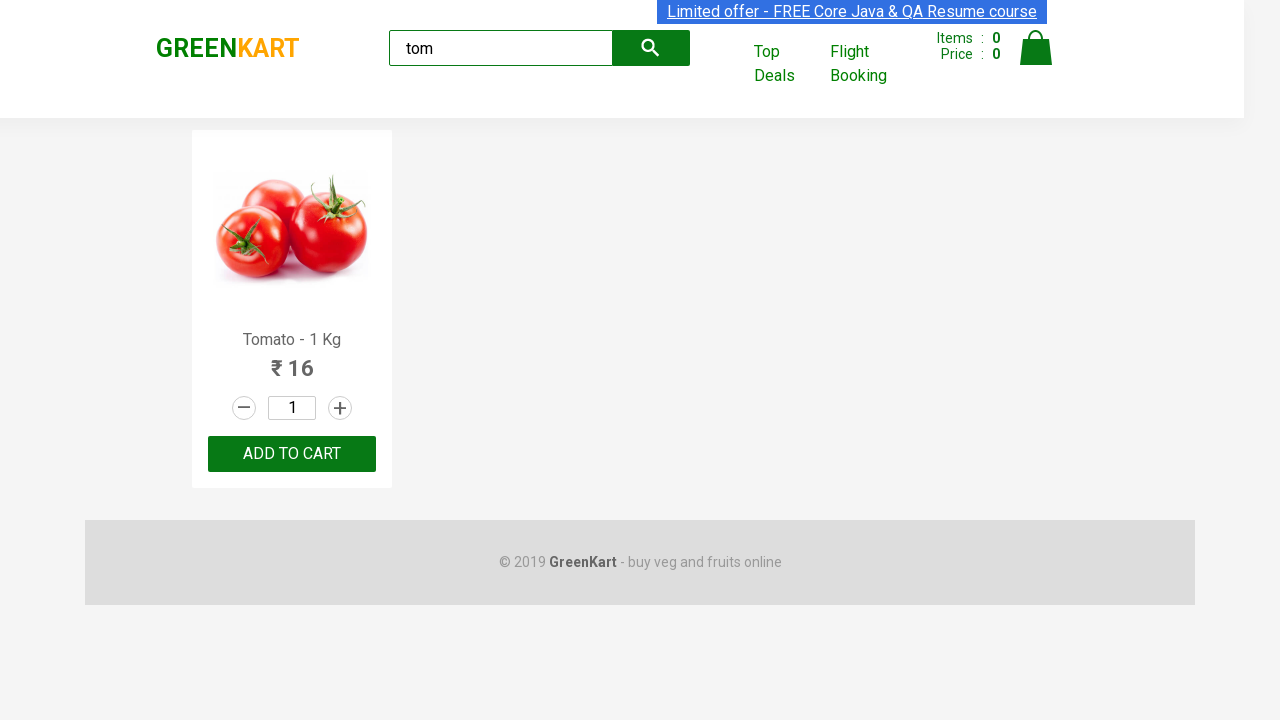

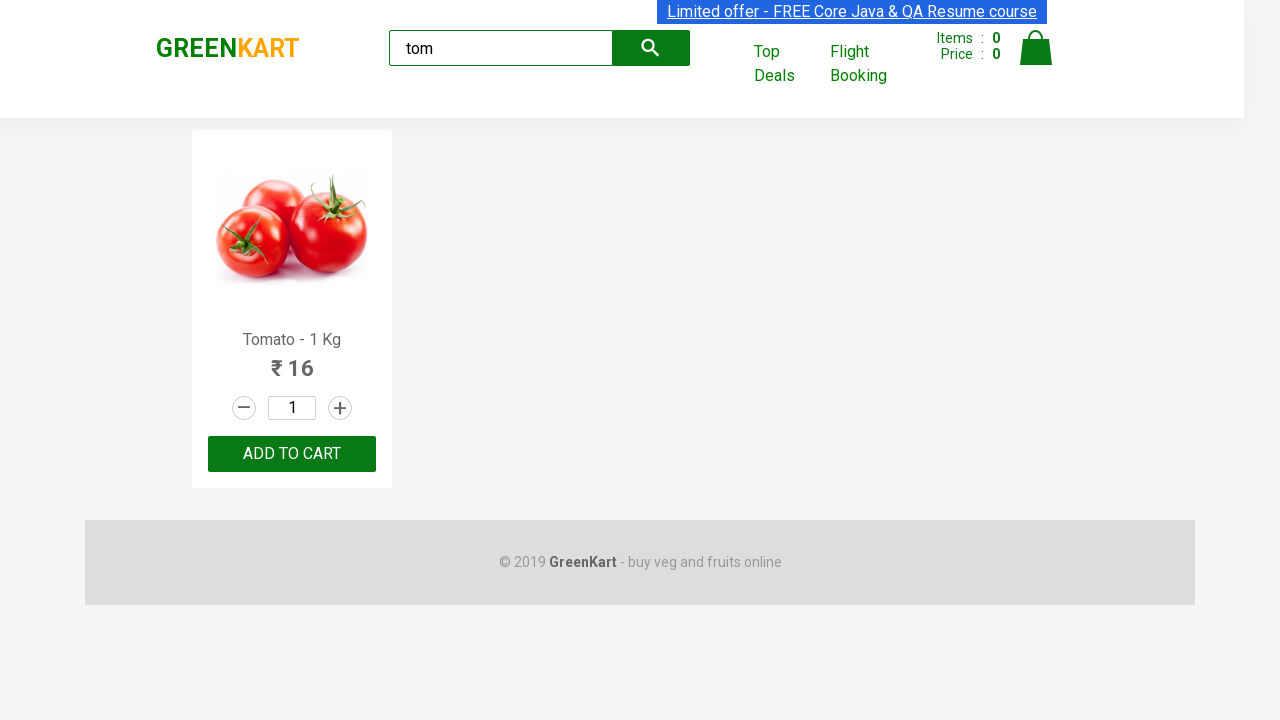